Tests the text box form on DemoQA by filling in full name, email, current address, and permanent address fields, then submitting the form

Starting URL: https://demoqa.com/text-box

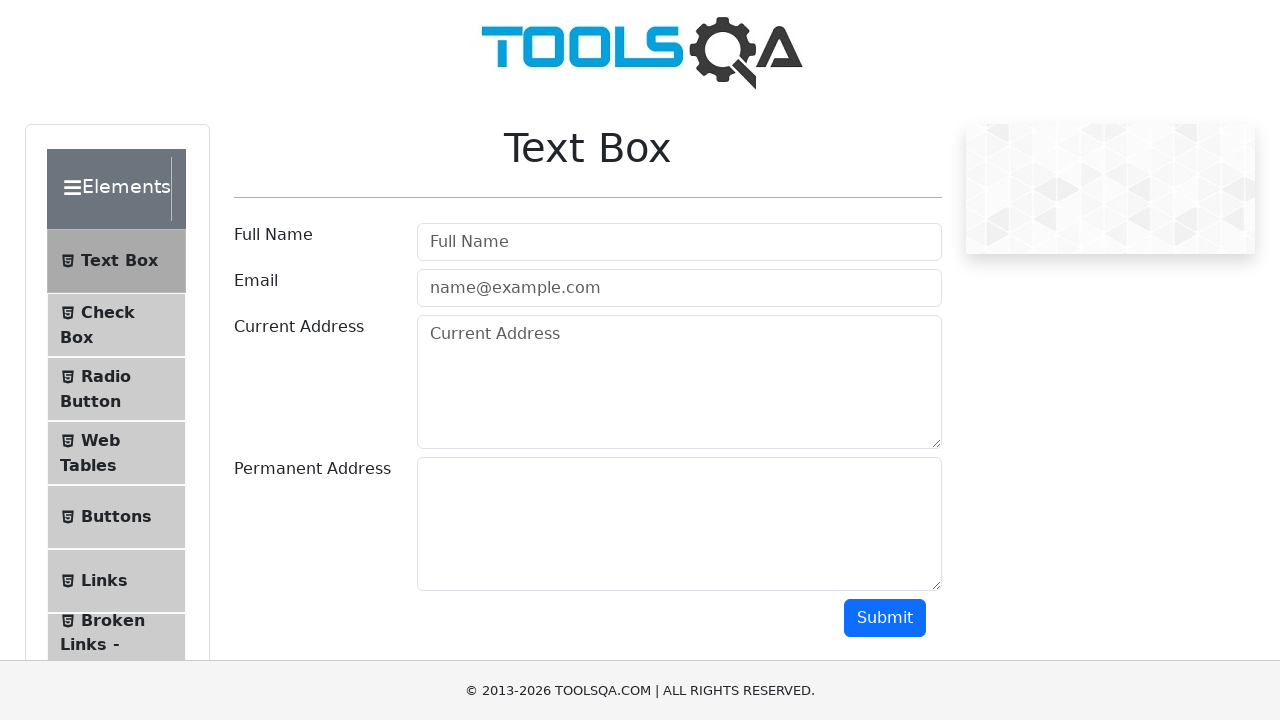

Filled full name field with 'Automation' on input[placeholder='Full Name']
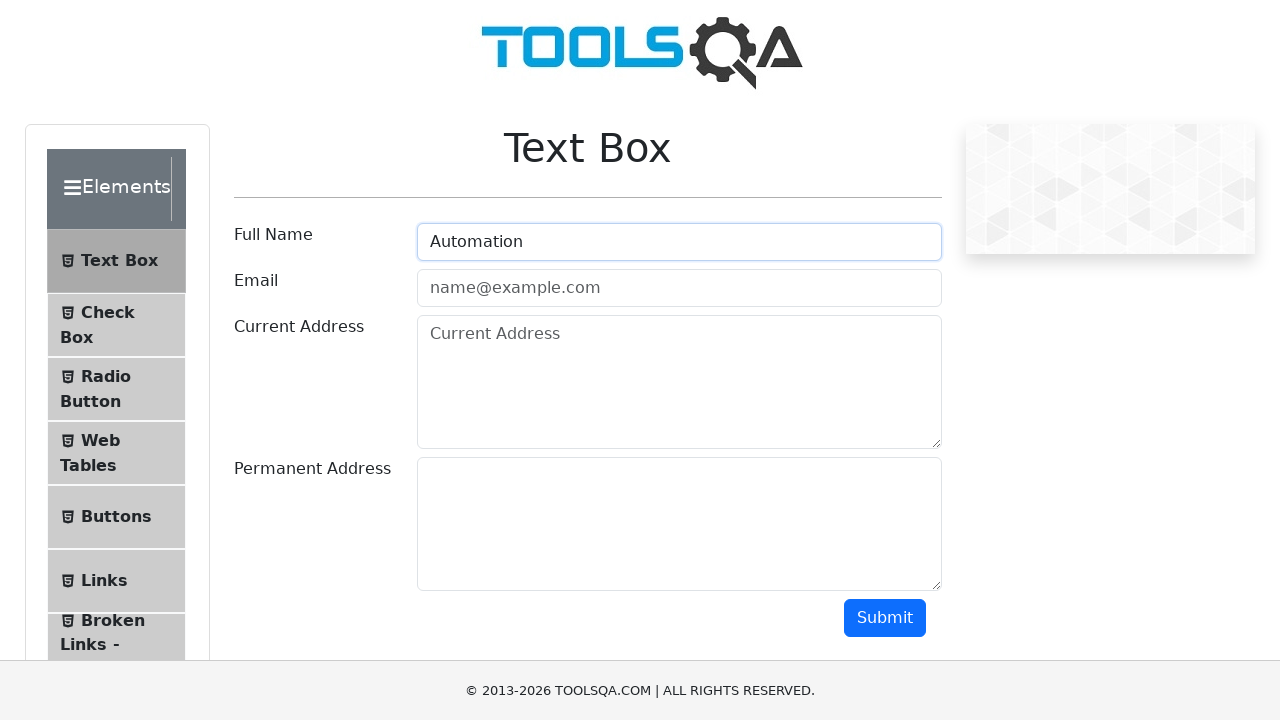

Filled email field with 'Testing@gmail.com' on input[placeholder='name@example.com'][type='email']
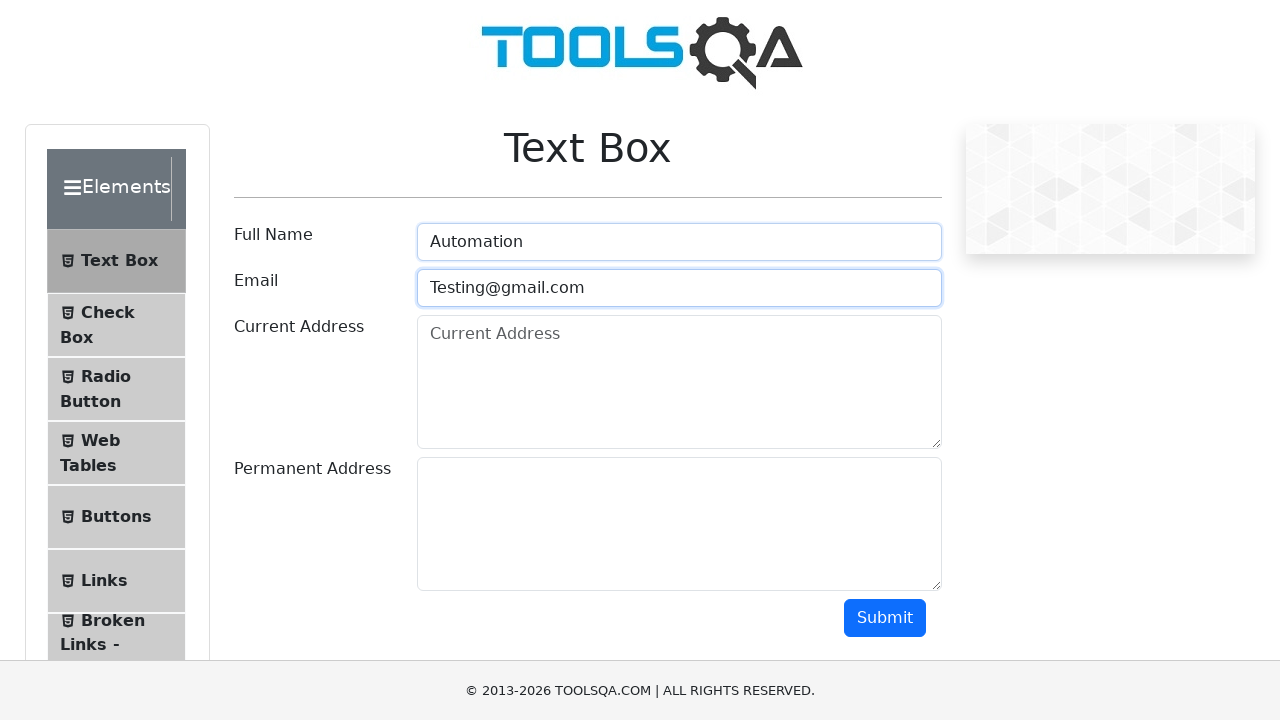

Filled current address field with 'Testing Current Address' on textarea[placeholder='Current Address']
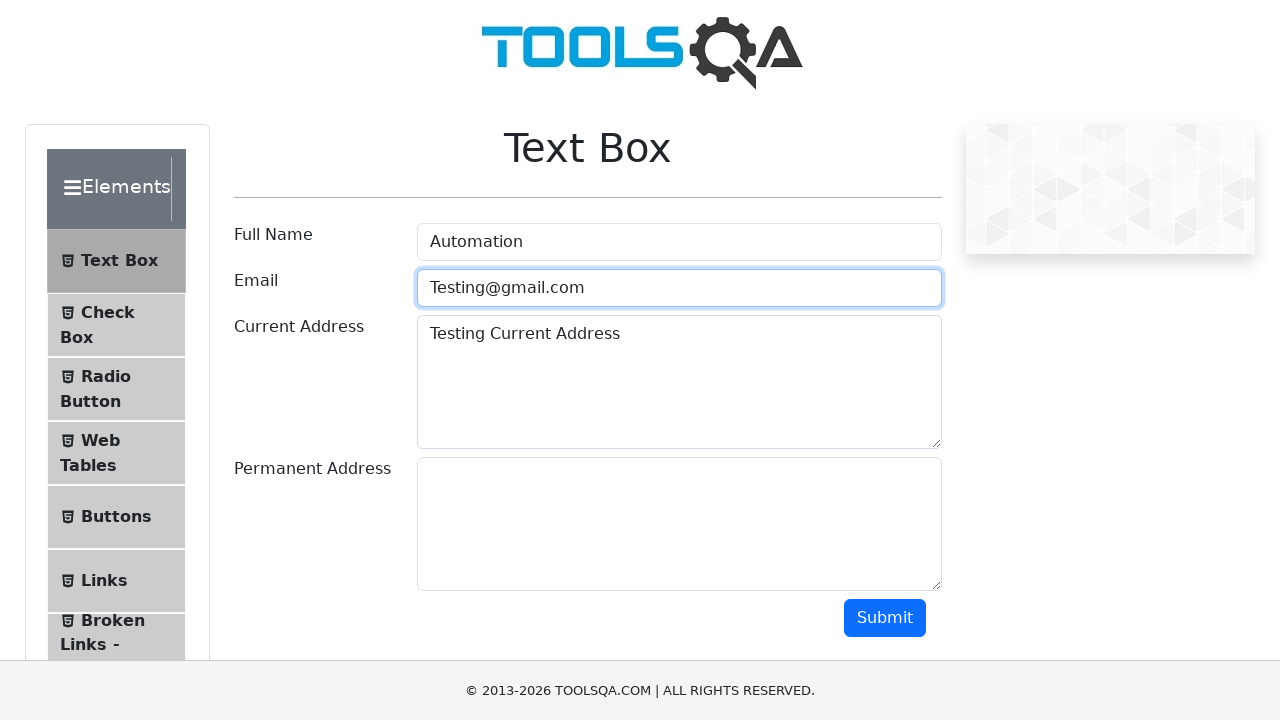

Filled permanent address field with 'Testing Permanent Address' on #permanentAddress-wrapper .form-control
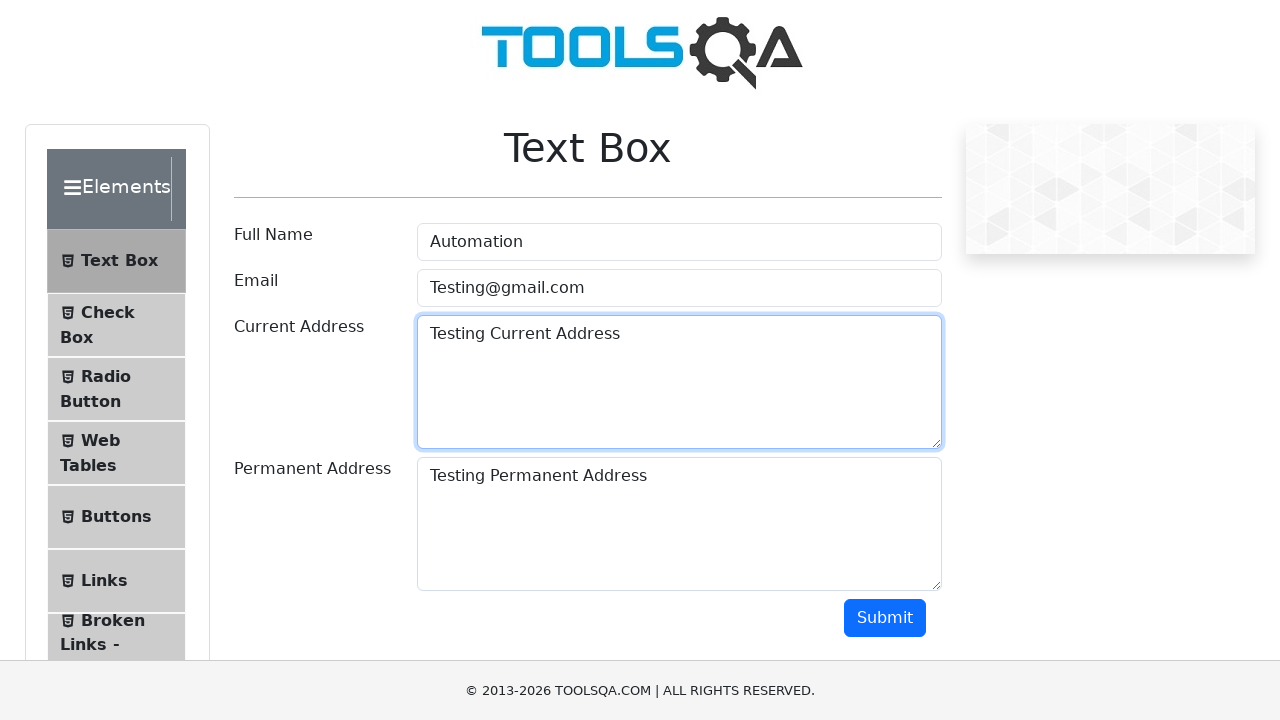

Clicked submit button to submit the form at (885, 618) on [class^='mt-2 justify'] button[class^=btn]
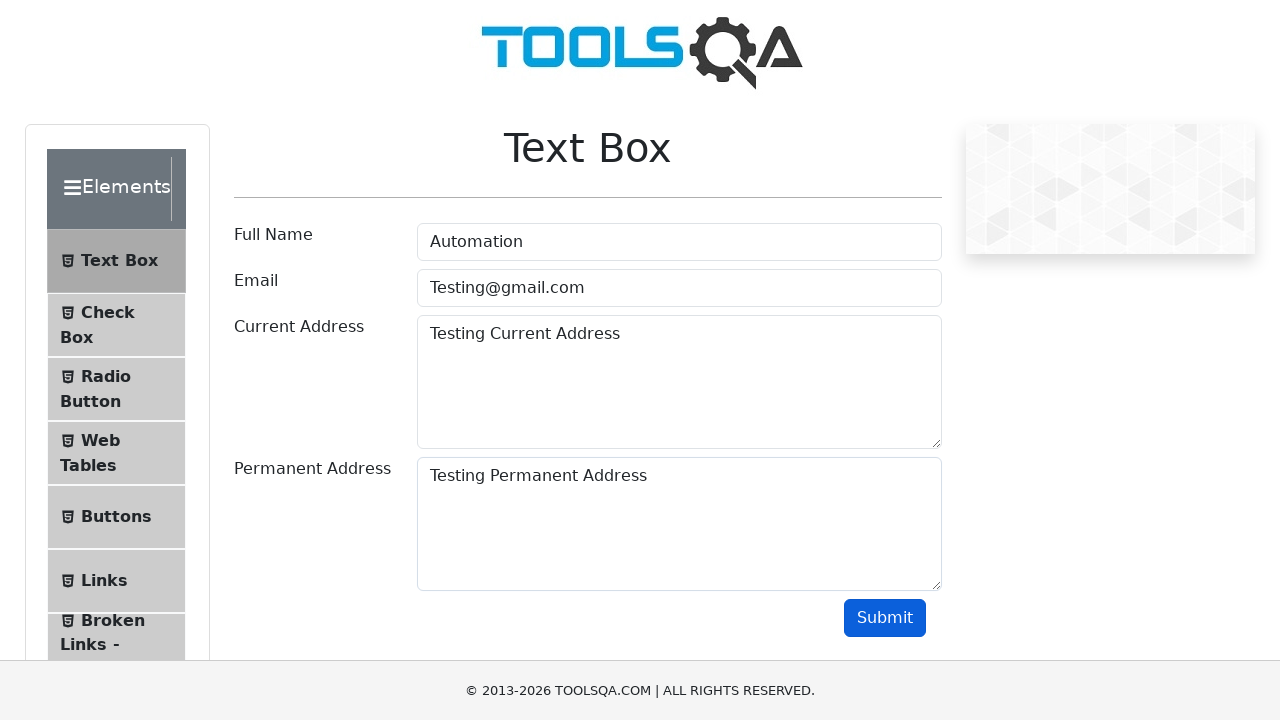

Form output section loaded successfully
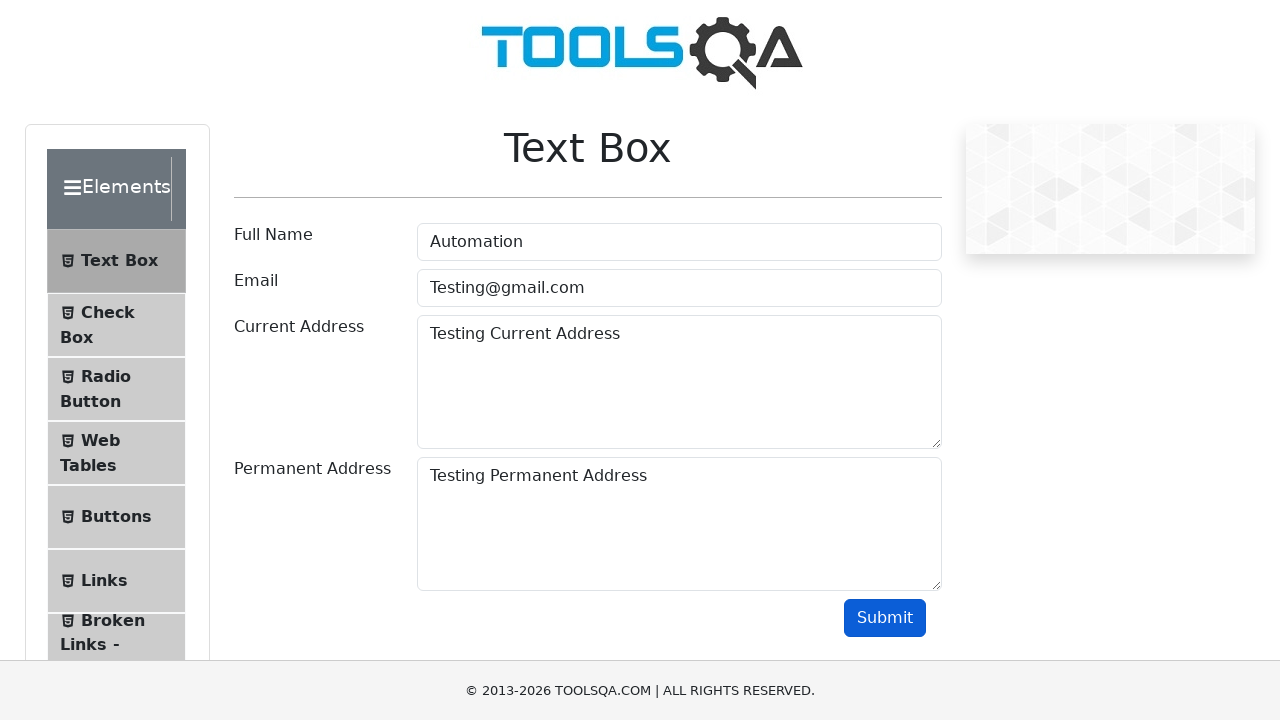

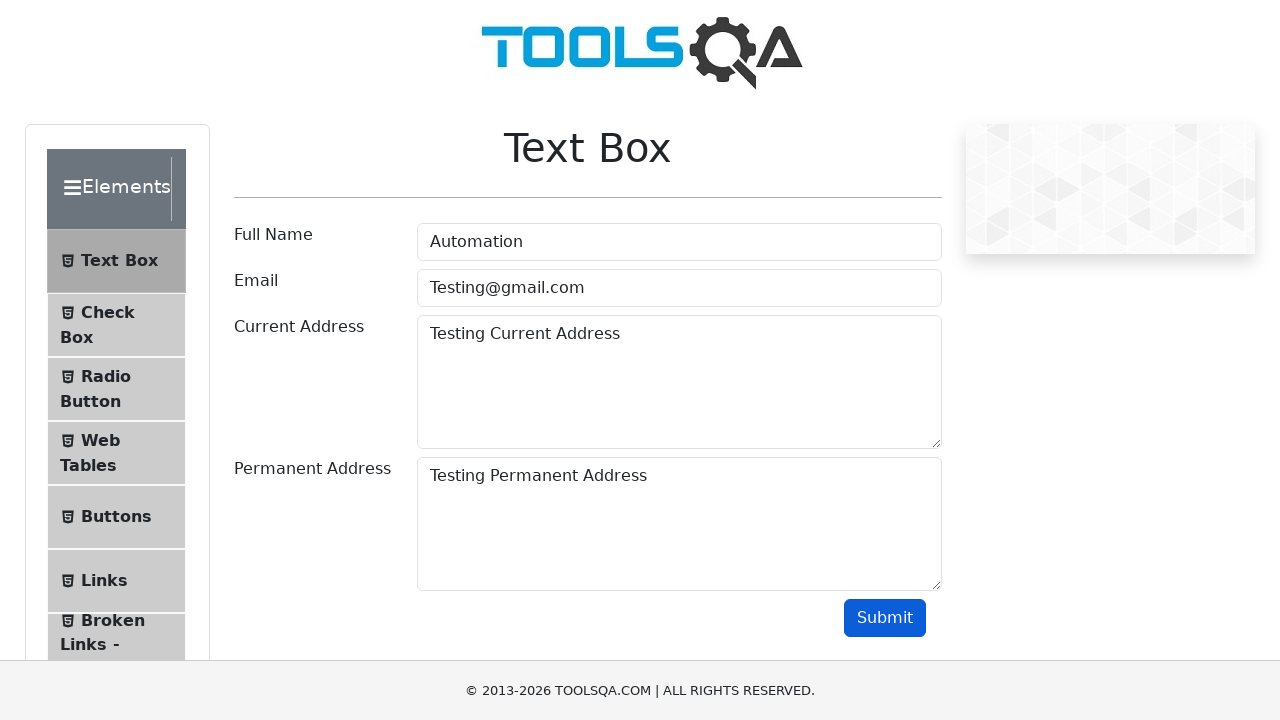